Tests various UI interactions on a Selenium practice page including clicking buttons, selecting checkboxes, selecting radio buttons, and verifying results after each action.

Starting URL: https://savkk.github.io/selenium-practice/

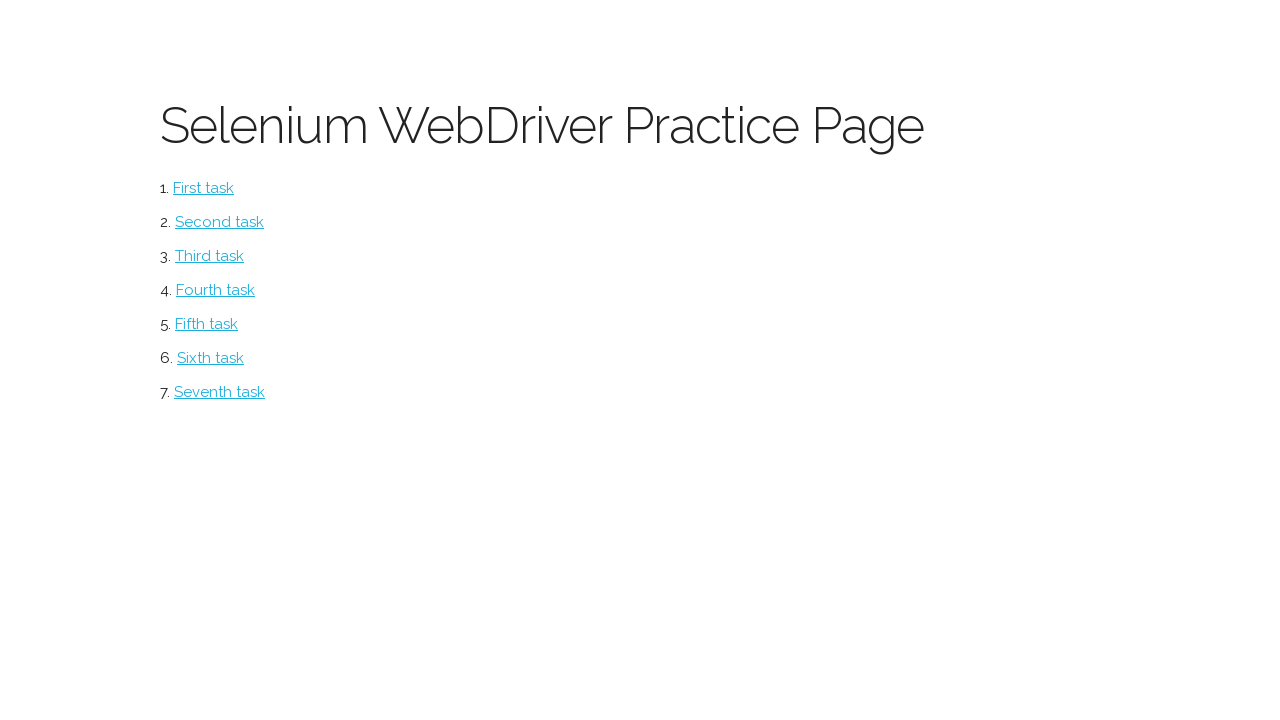

Clicked the main button at (204, 188) on #button
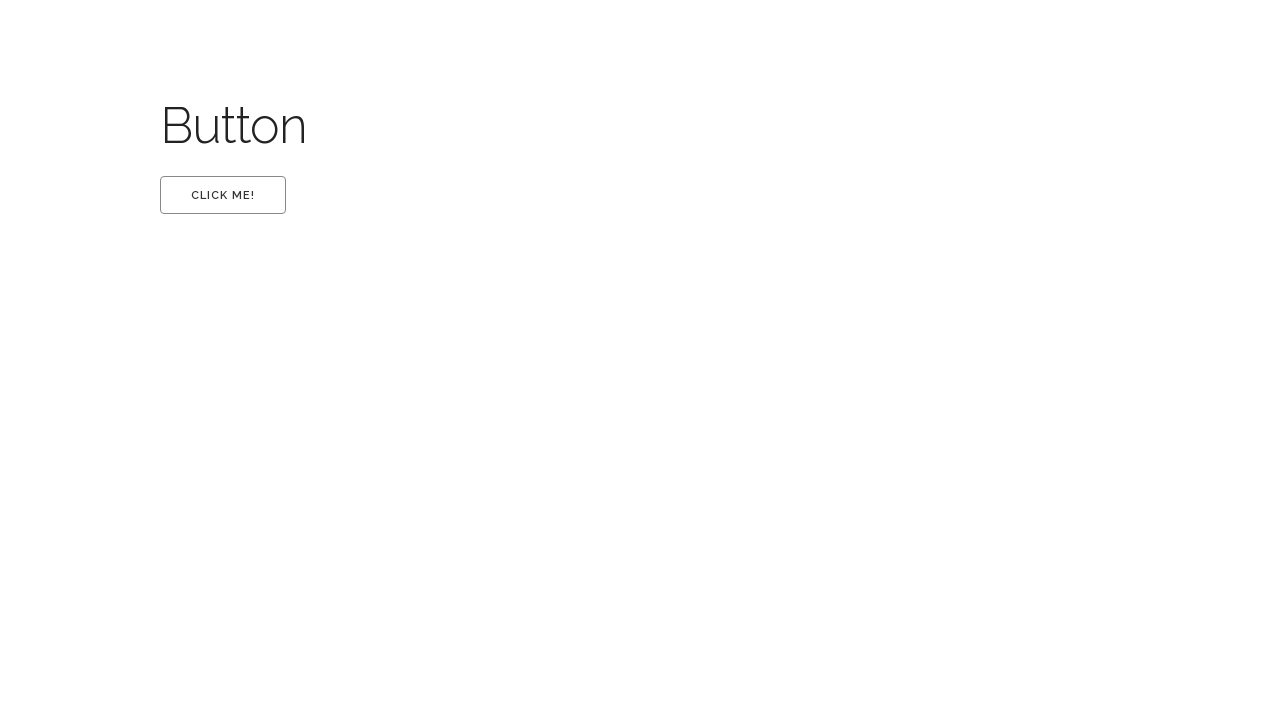

Clicked the first button at (223, 195) on #first
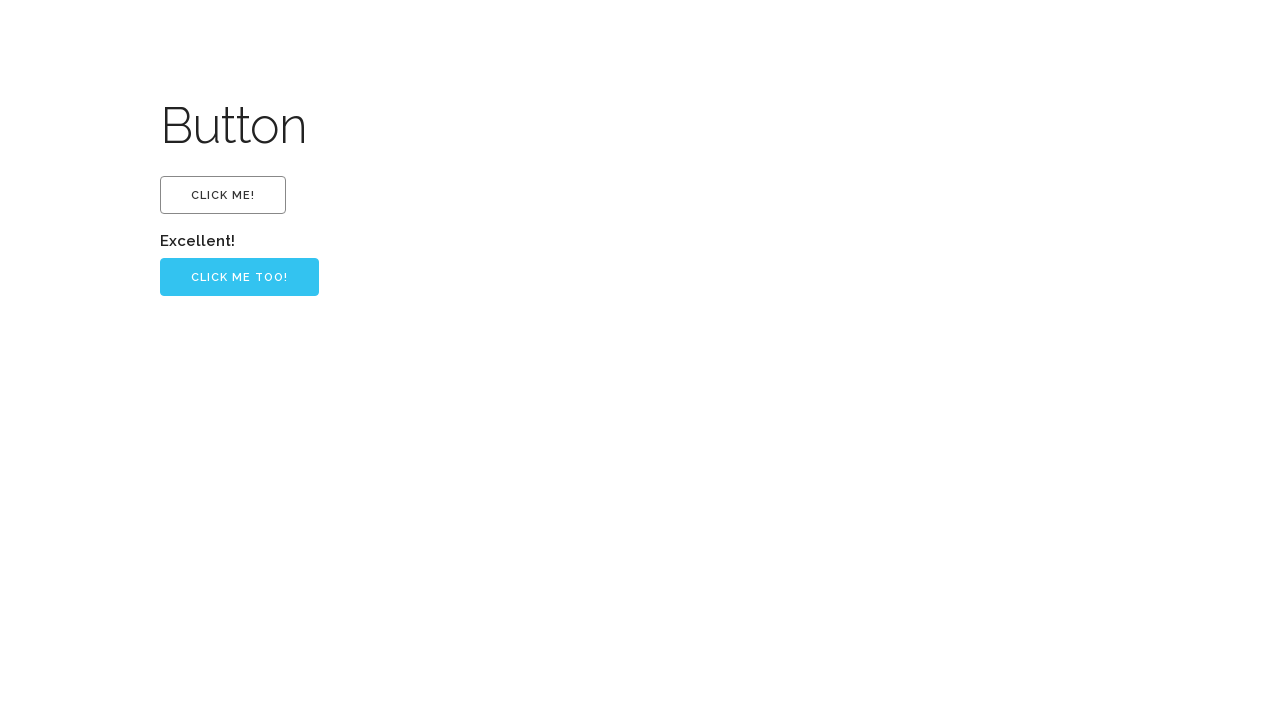

Verified 'Excellent!' text appears
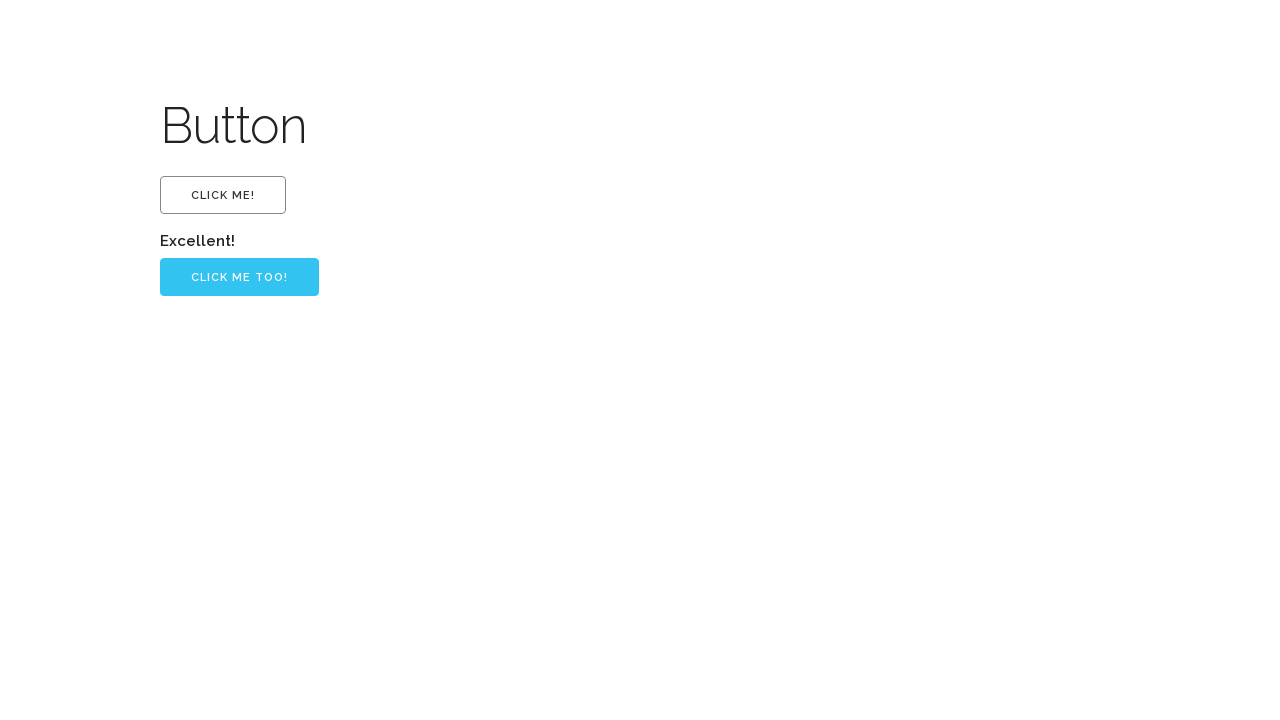

Clicked the 'Click me too!' button at (240, 277) on input[value='Click me too!']
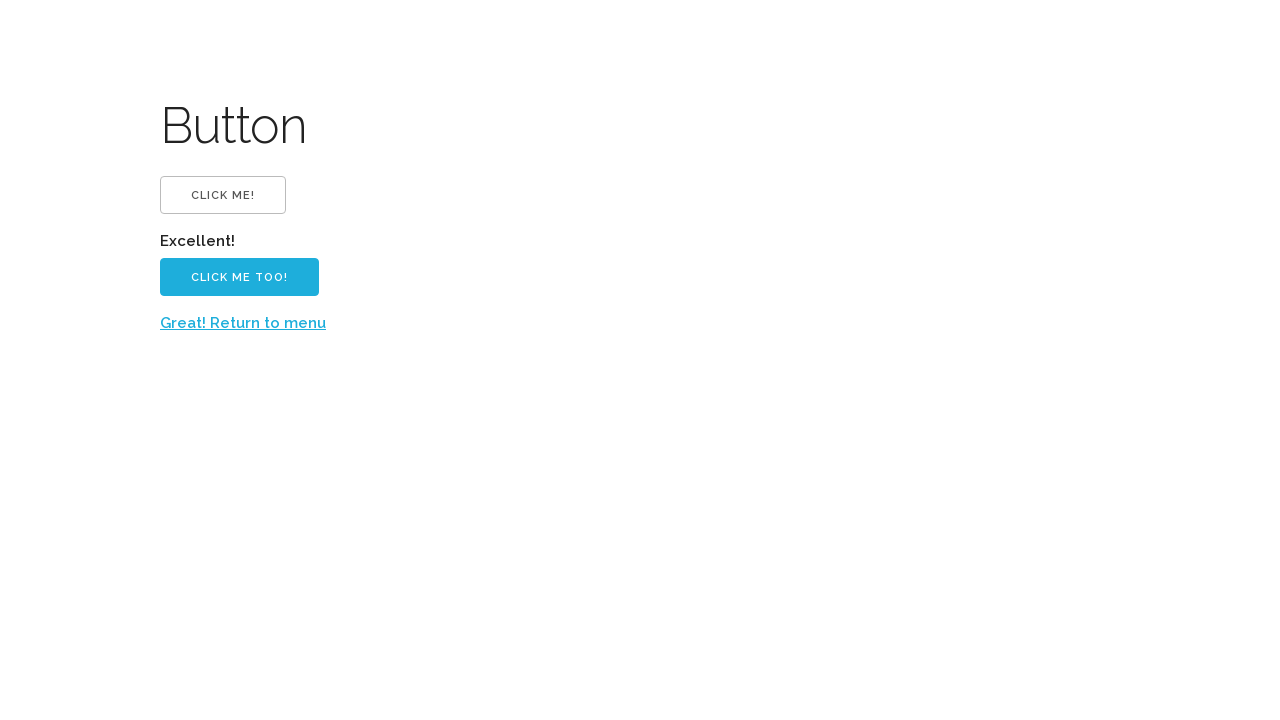

Clicked return link to menu at (243, 323) on a:has-text('Great! Return to menu')
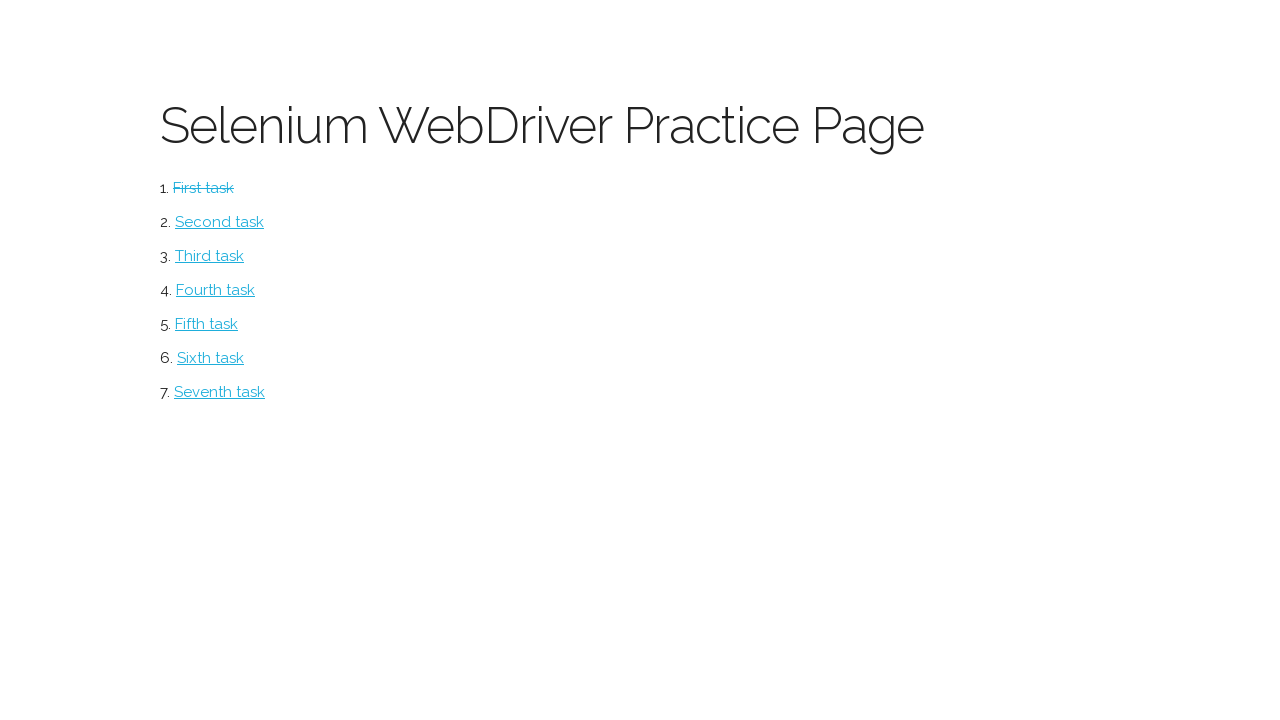

Clicked on checkbox menu item at (220, 222) on #checkbox
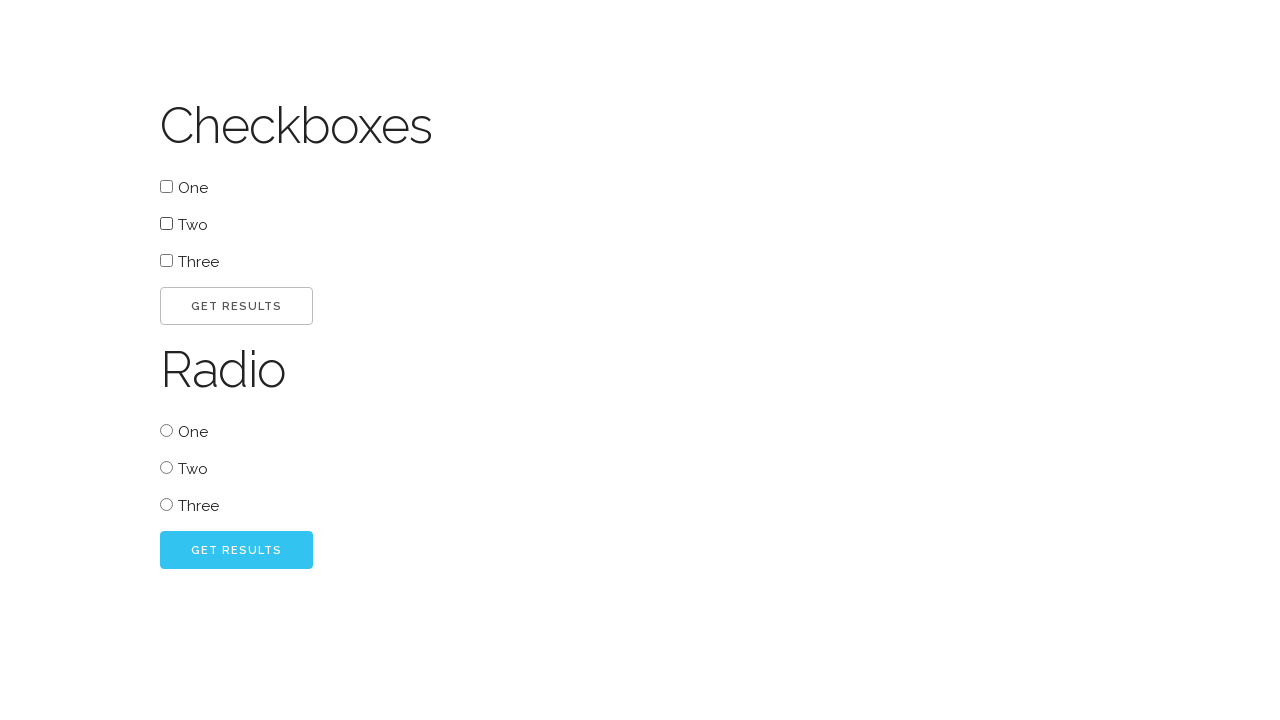

Selected first checkbox at (166, 186) on #one
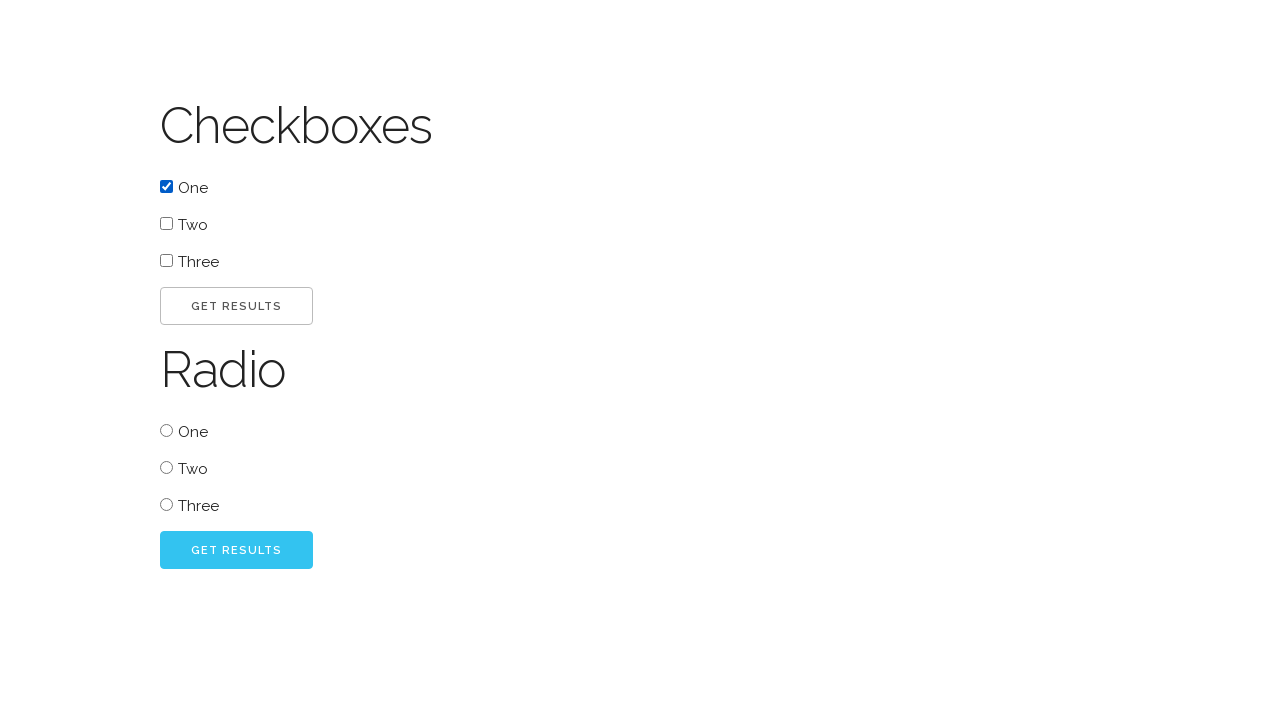

Selected second checkbox at (166, 224) on #two
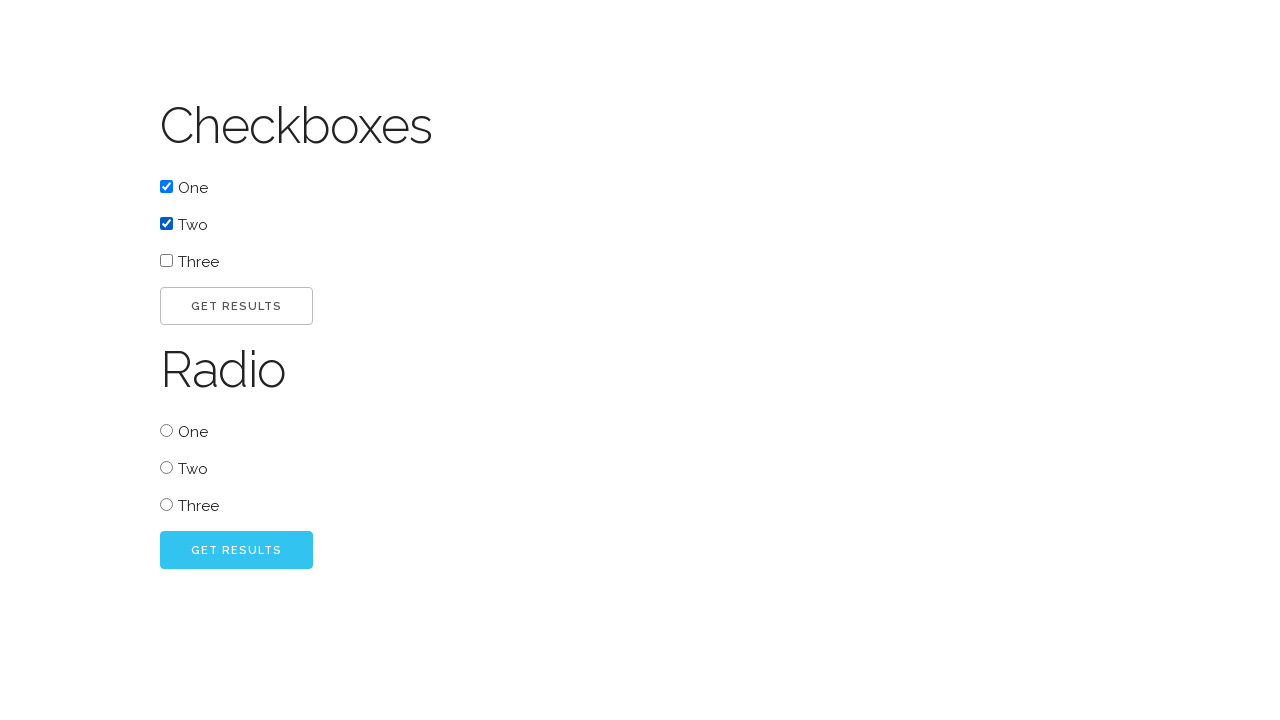

Clicked go button for checkboxes at (236, 306) on #go
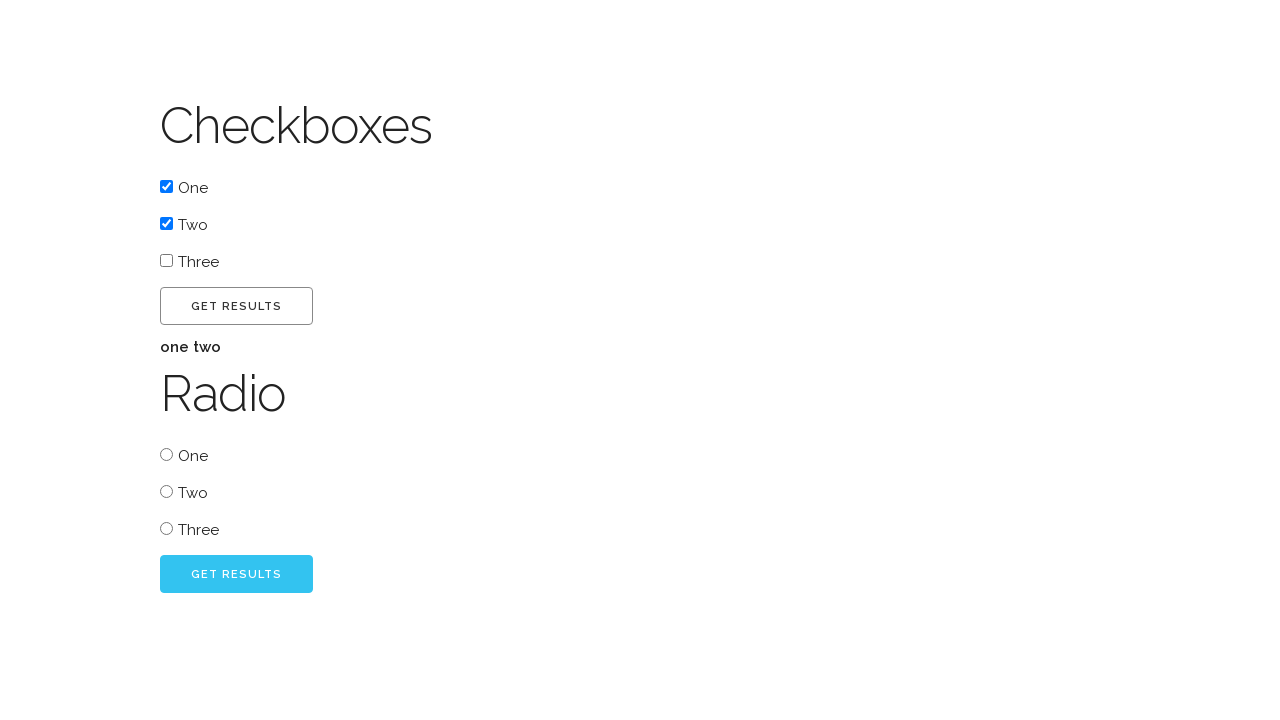

Verified checkbox result
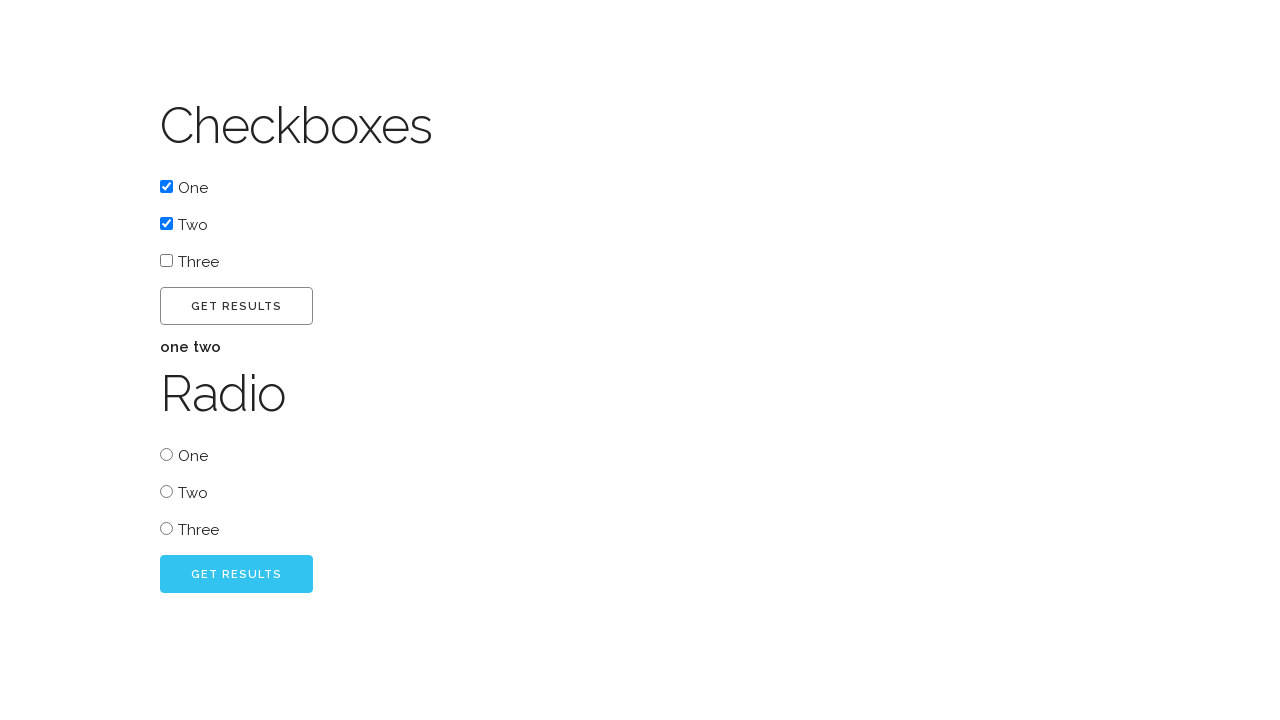

Selected radio button three at (166, 528) on #radio_three
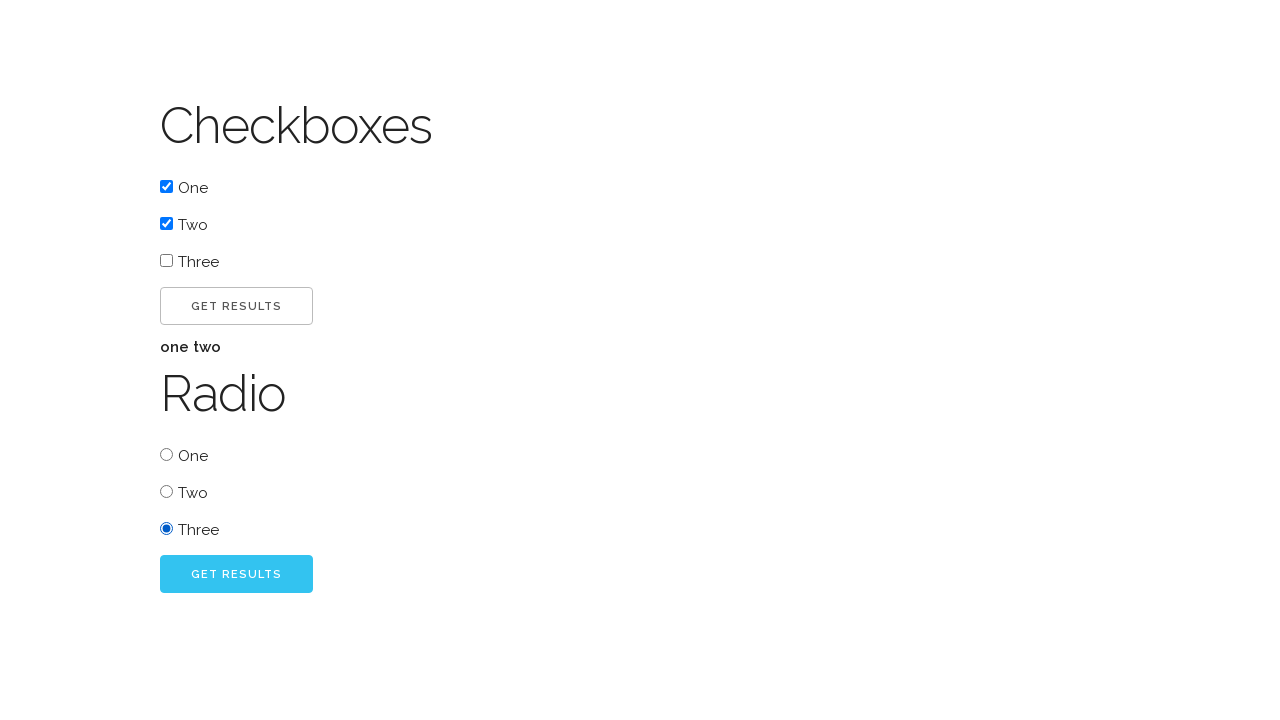

Clicked go button for radio button at (236, 574) on #radio_go
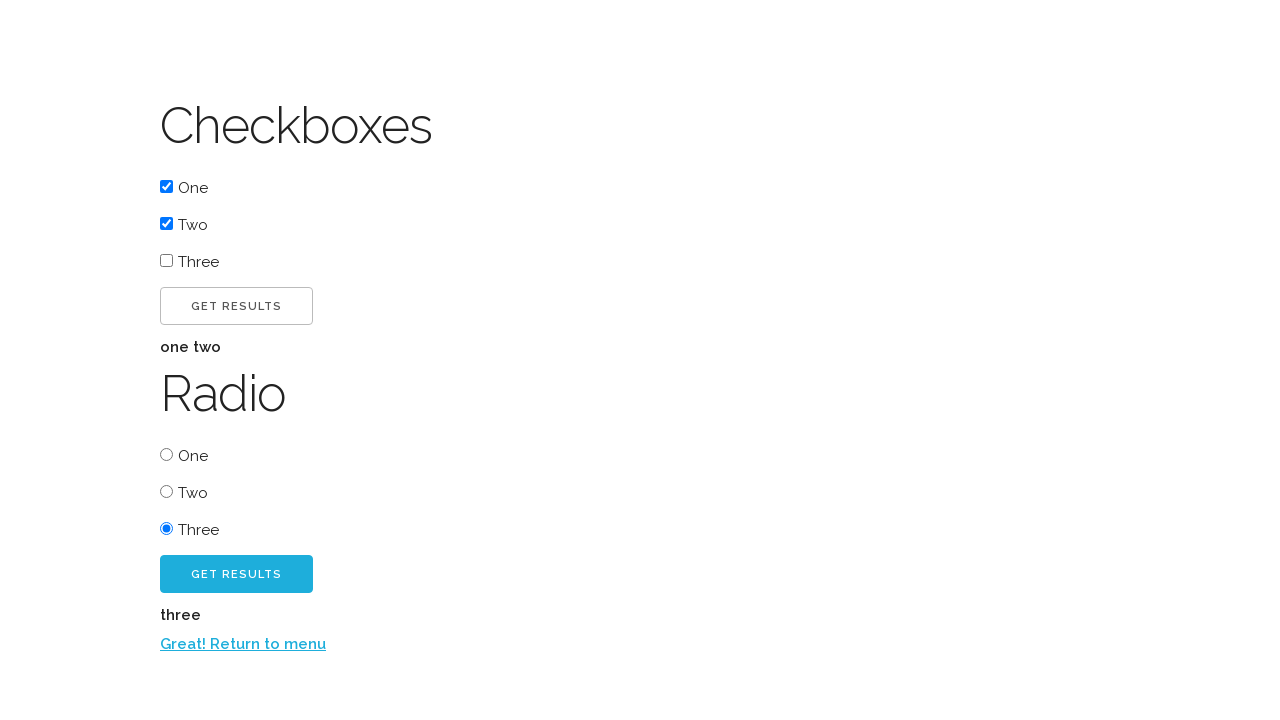

Verified radio button result
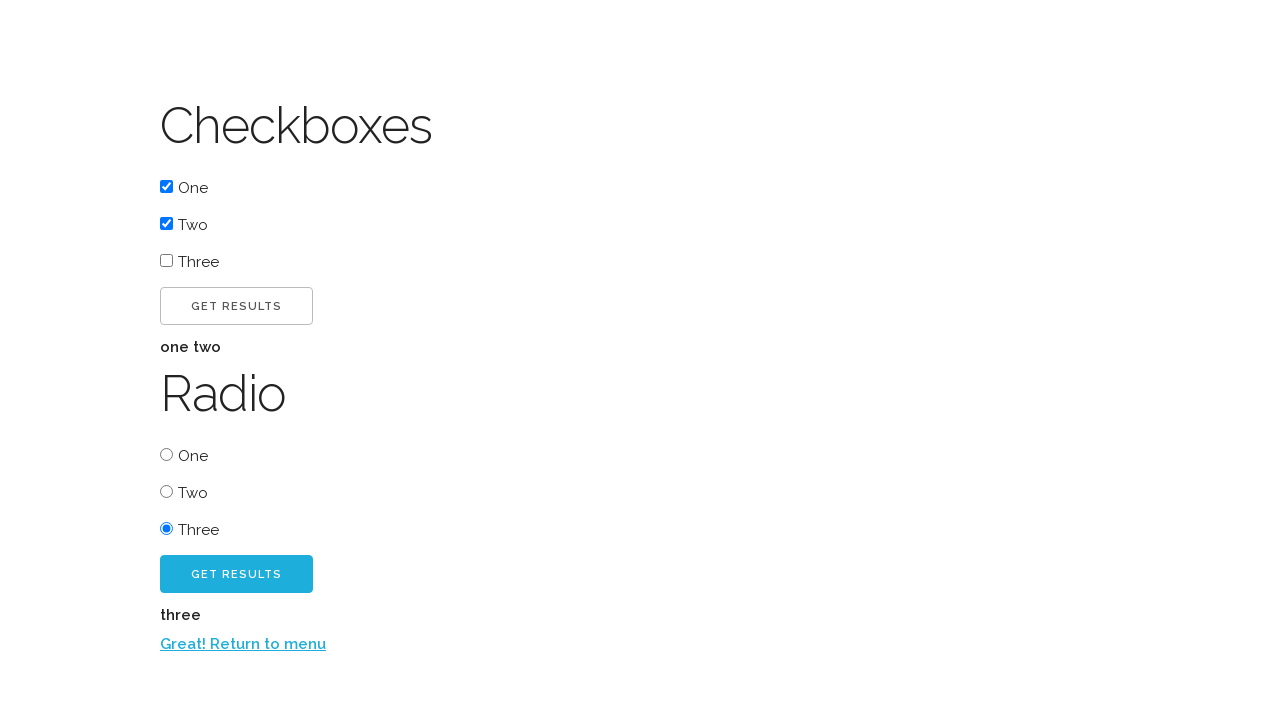

Clicked return link to menu at (243, 644) on a:has-text('Great! Return to menu')
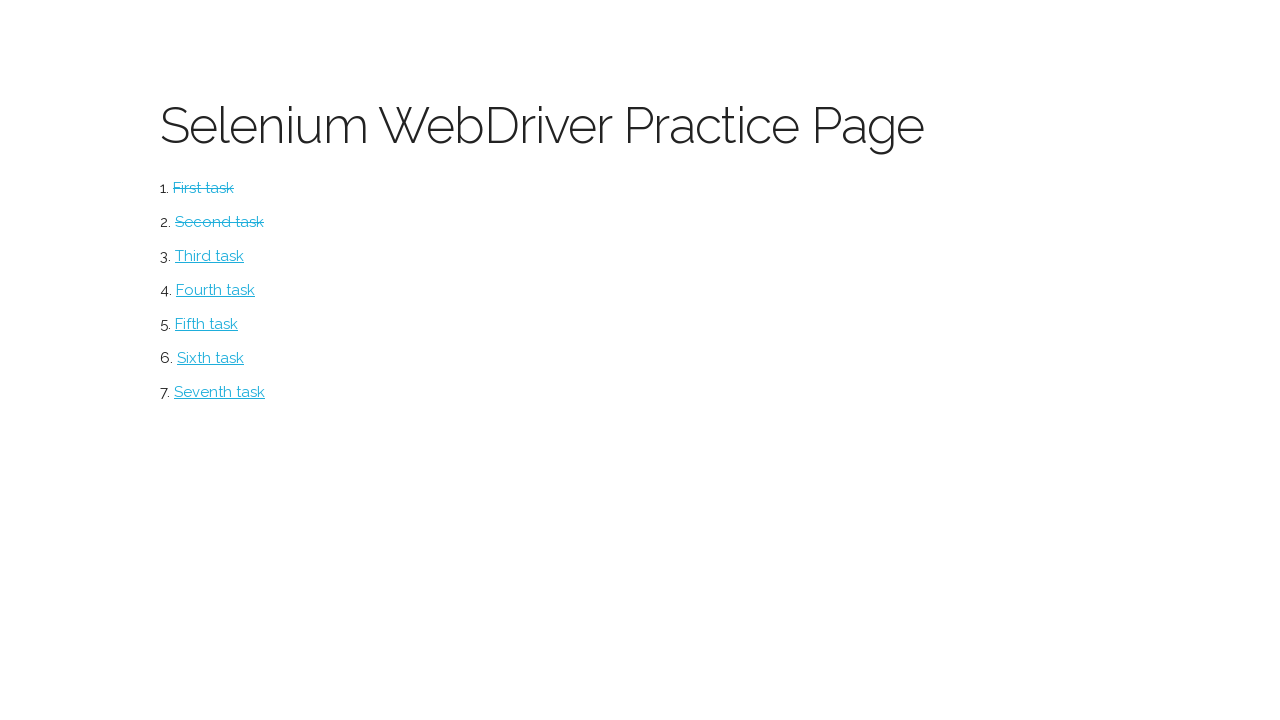

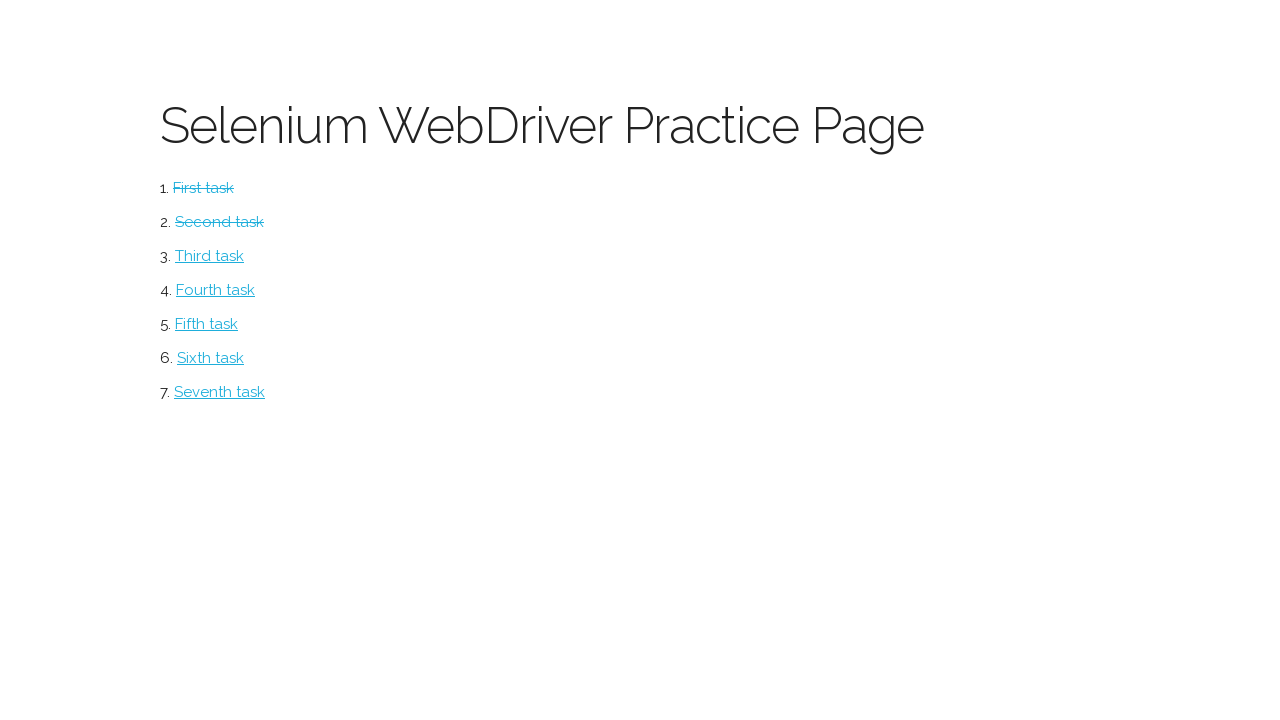